Tests sorting the Due column in ascending order on table2 using semantic class selectors for better browser compatibility.

Starting URL: http://the-internet.herokuapp.com/tables

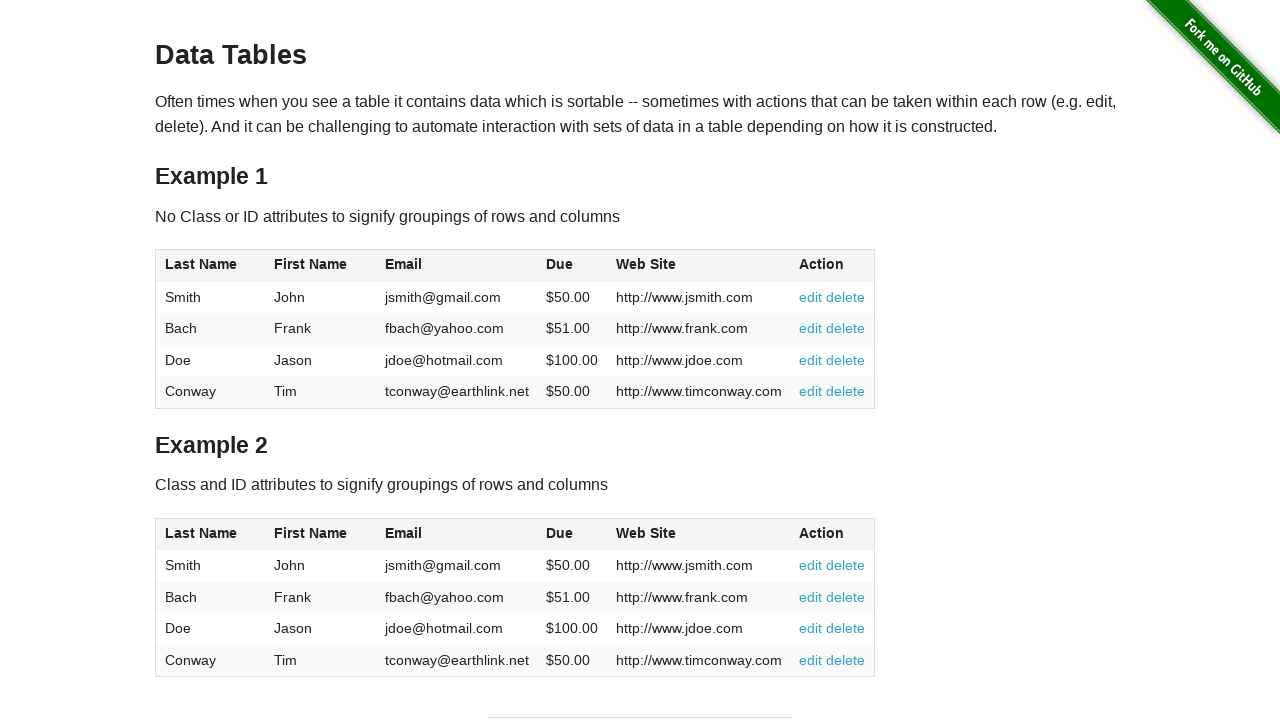

Clicked Due column header in table2 to sort in ascending order at (560, 533) on #table2 thead .dues
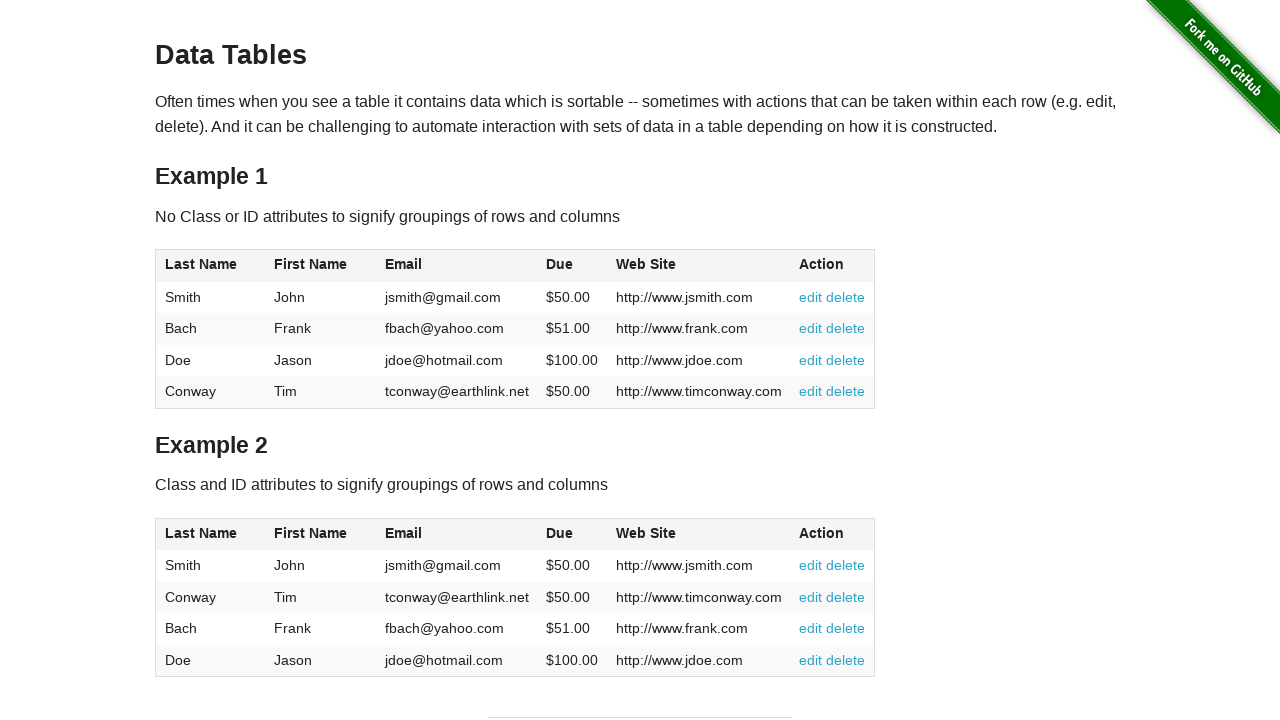

Verified Due column data is present in table2 body
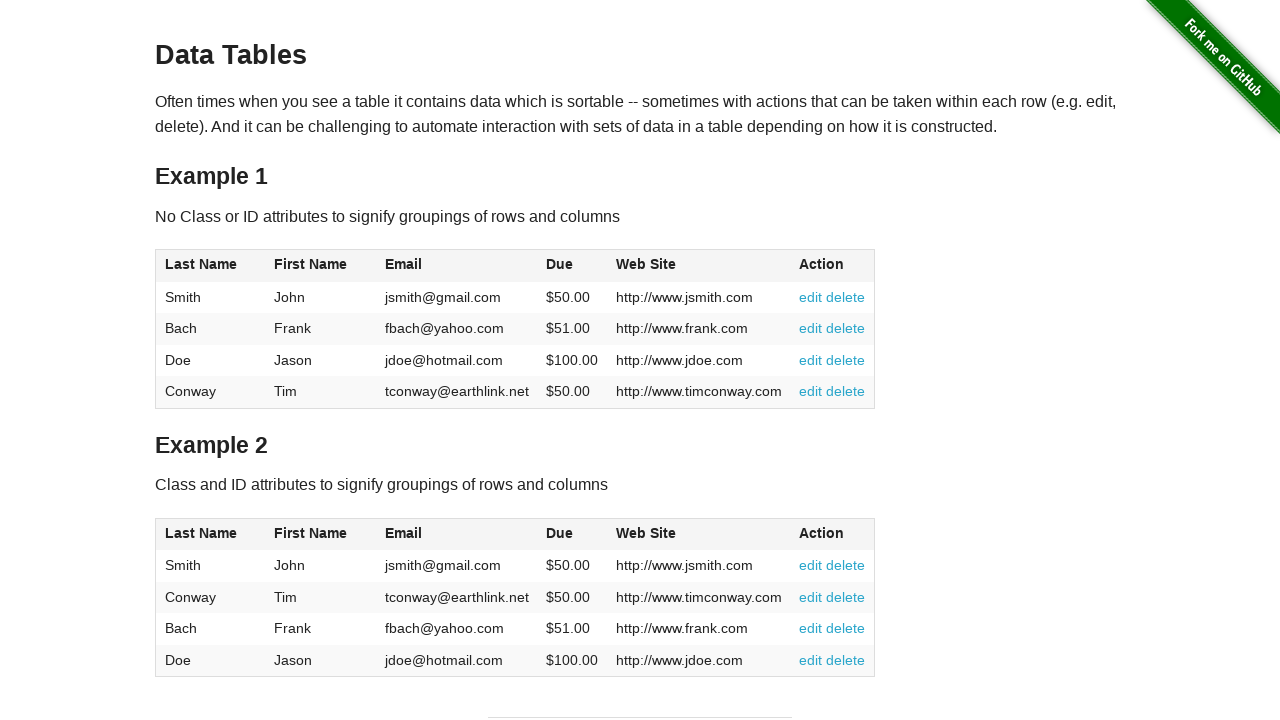

Retrieved all Due column values from table2
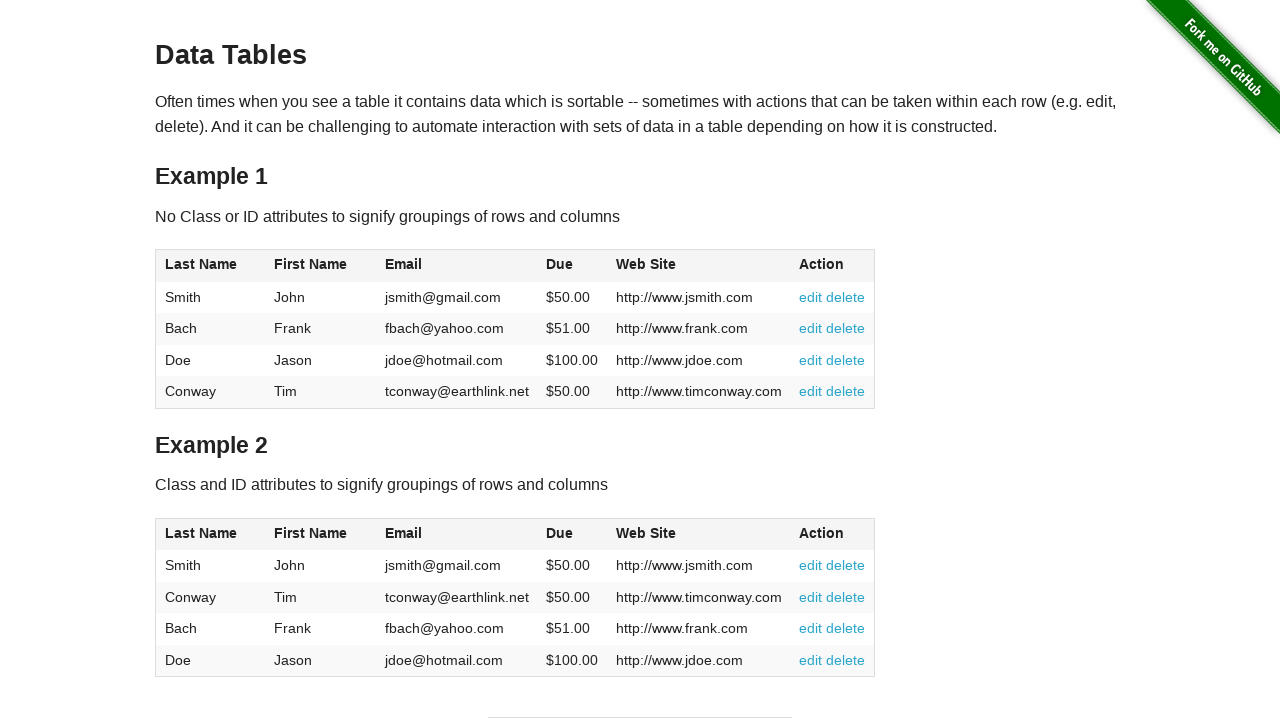

Parsed and converted Due values to floats
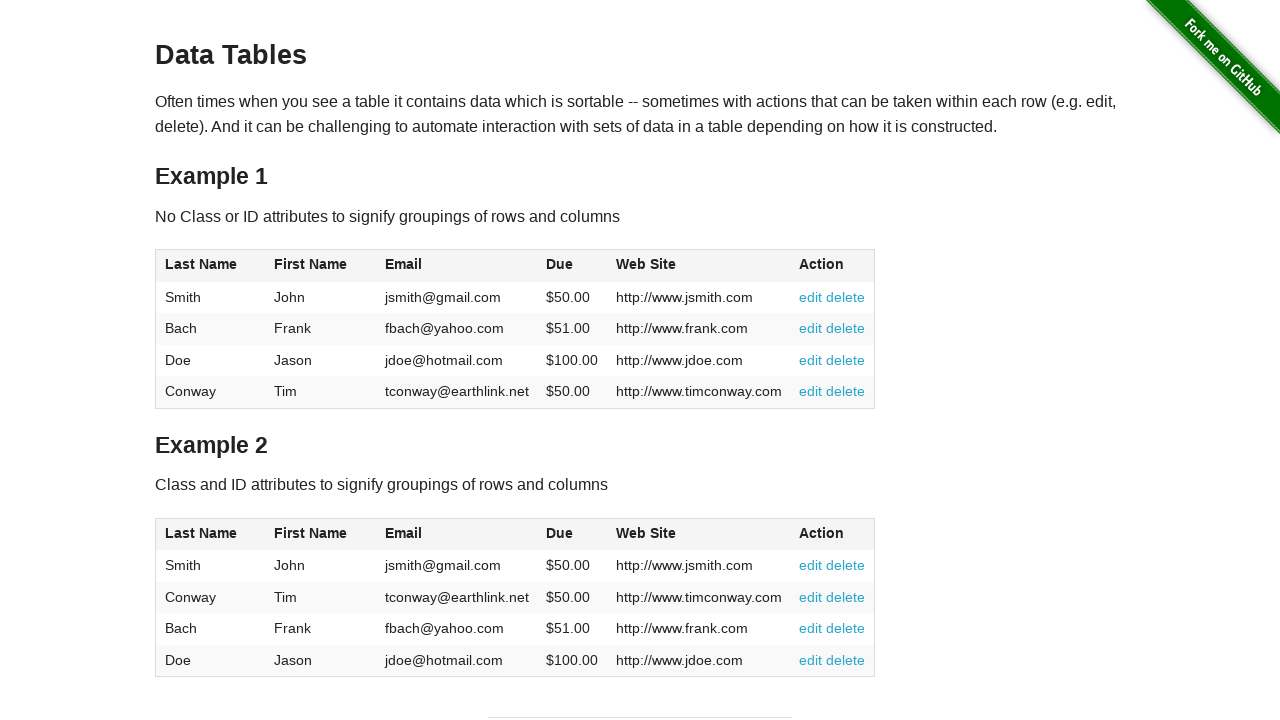

Verified Due column is sorted in ascending order
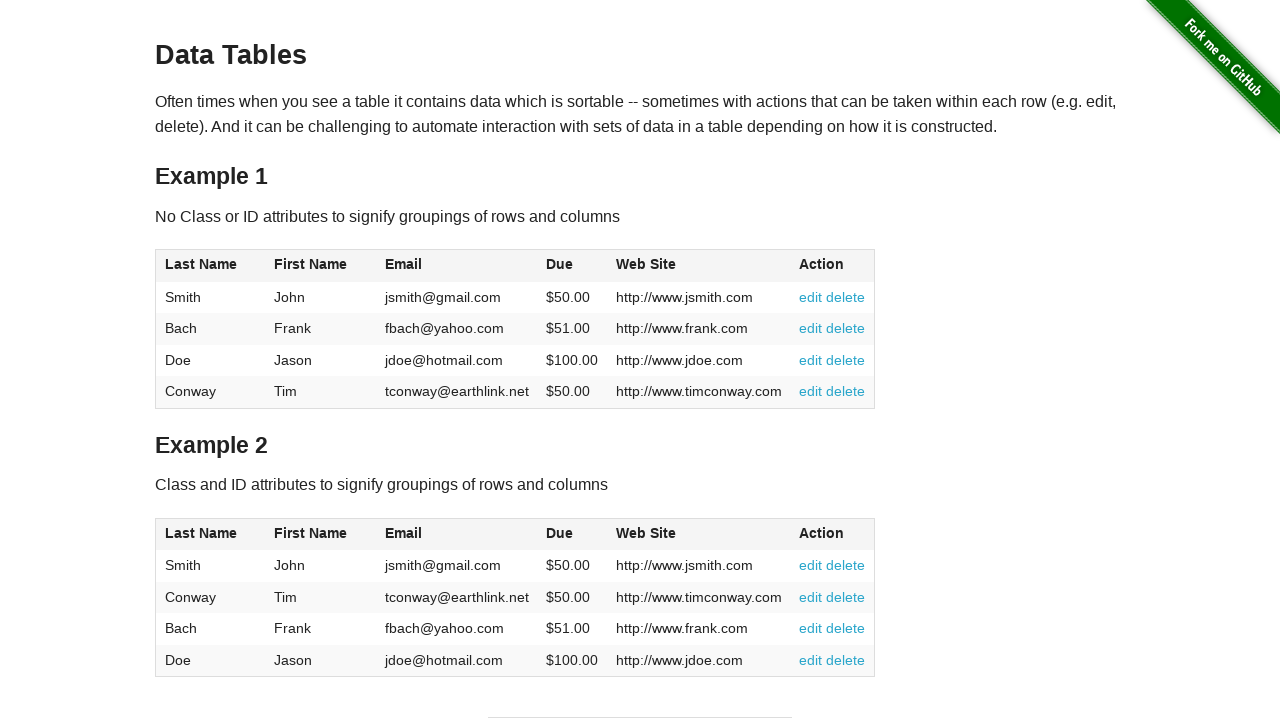

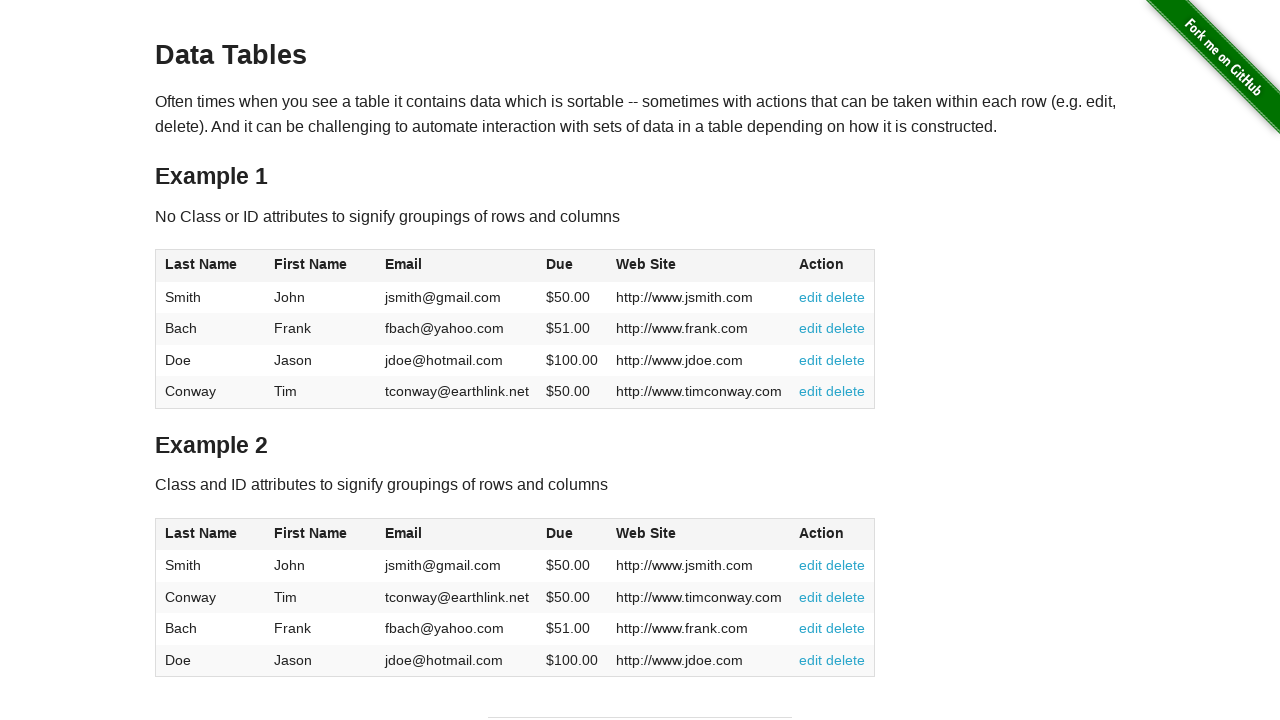